Tests partial link text locator functionality by navigating to a test website and clicking a link that contains the text "open"

Starting URL: http://omayo.blogspot.com/

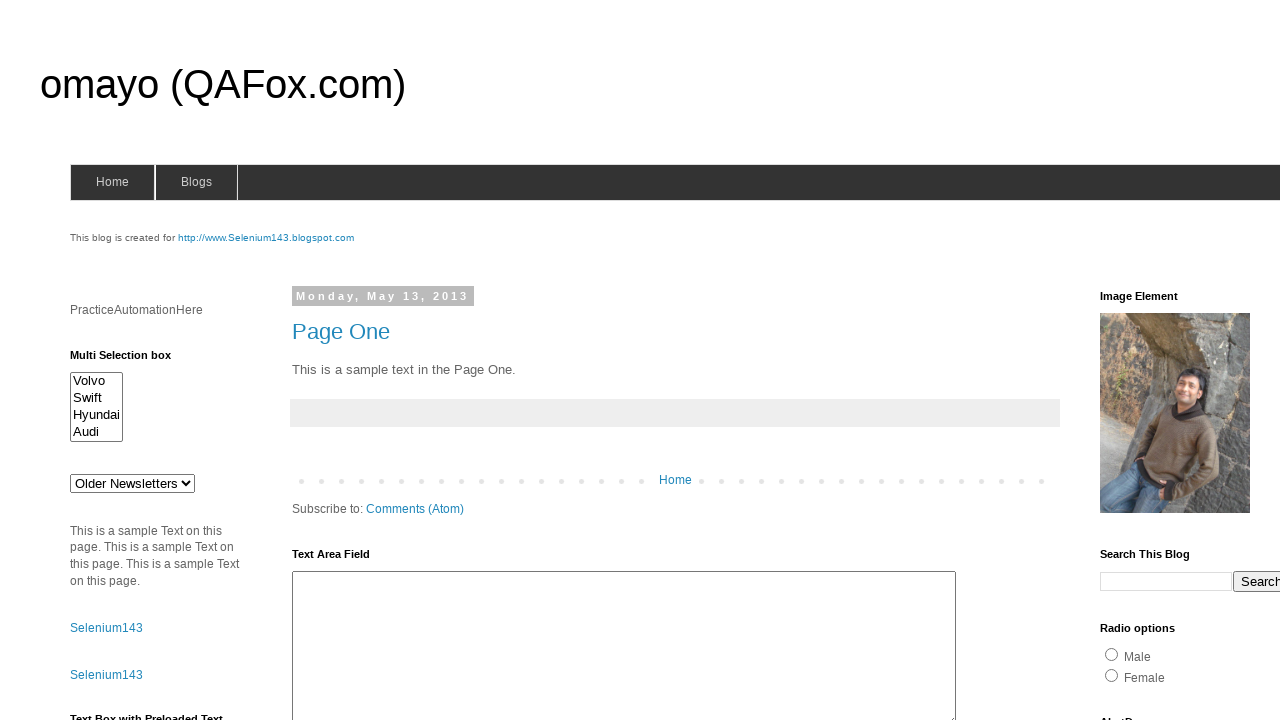

Clicked link containing partial text 'open' at (132, 360) on a:has-text('open')
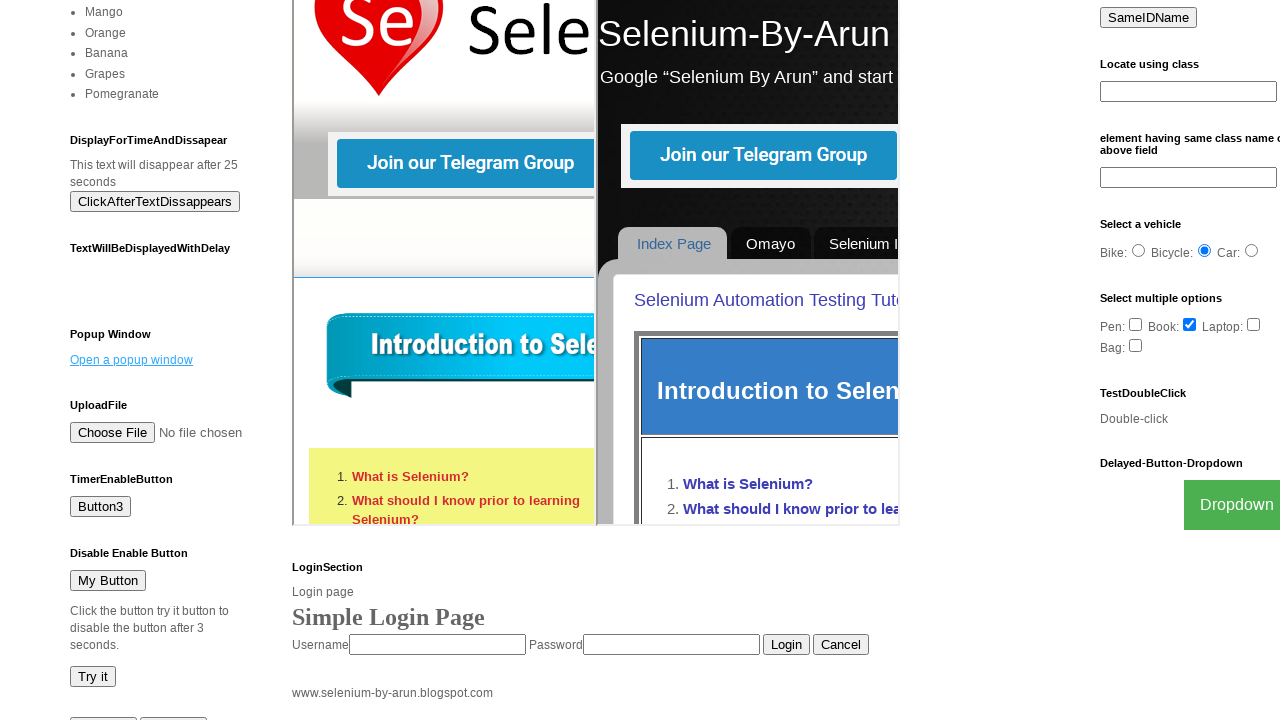

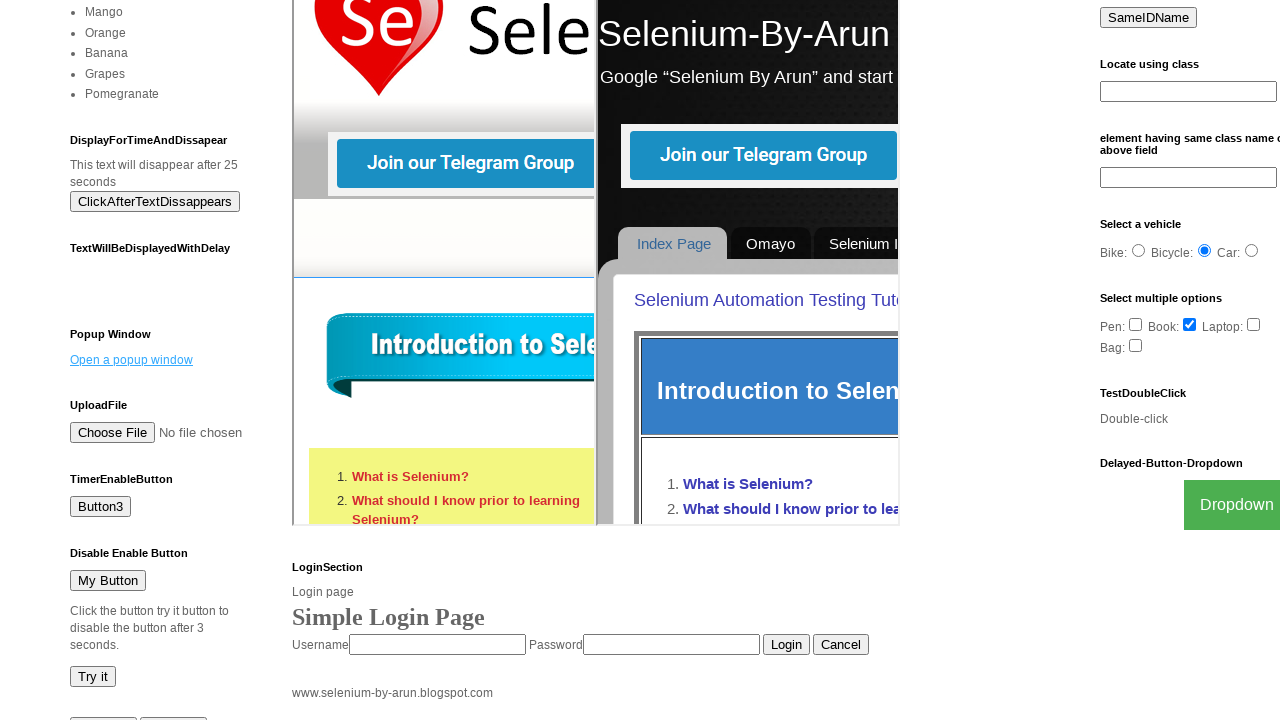